Tests a JavaScript prompt dialog by clicking the prompt button, entering text, accepting it, and verifying the result

Starting URL: https://the-internet.herokuapp.com/javascript_alerts

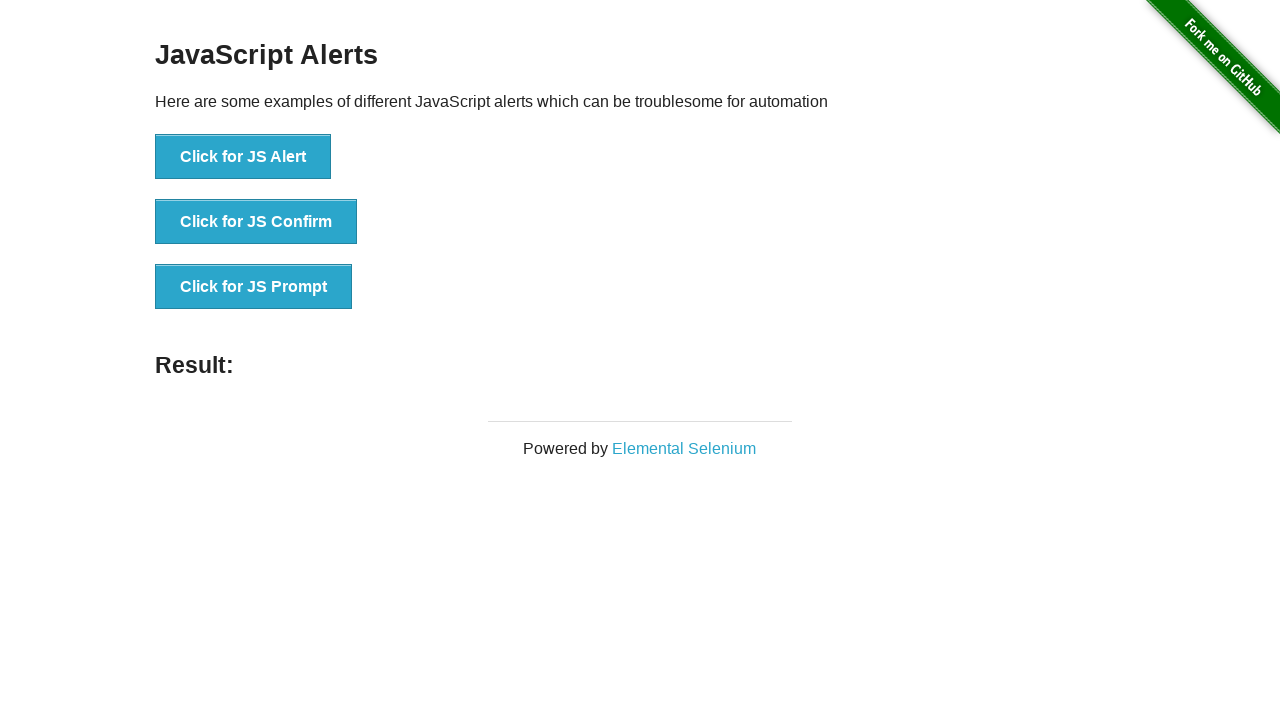

Set up dialog handler to accept prompt with text 'Hello from selenium webdriver'
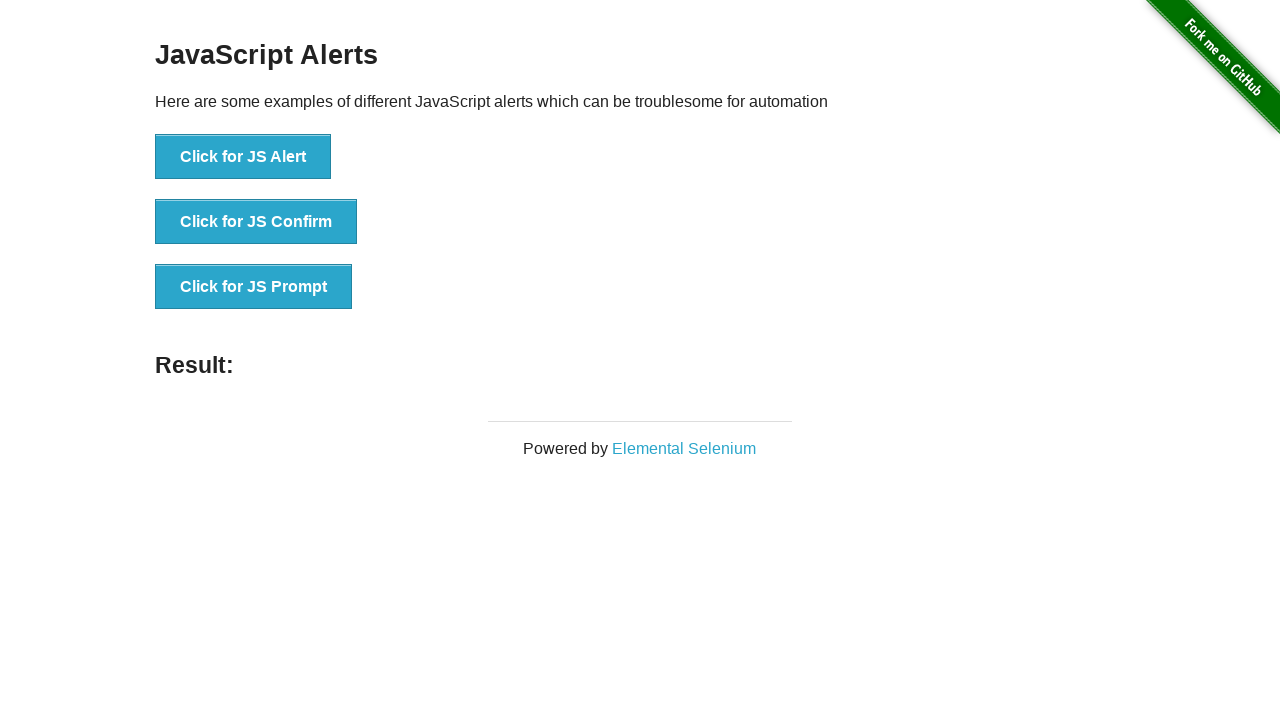

Clicked prompt button to trigger JavaScript prompt dialog at (254, 287) on xpath=//*[@id="content"]/div/ul/li[3]/button
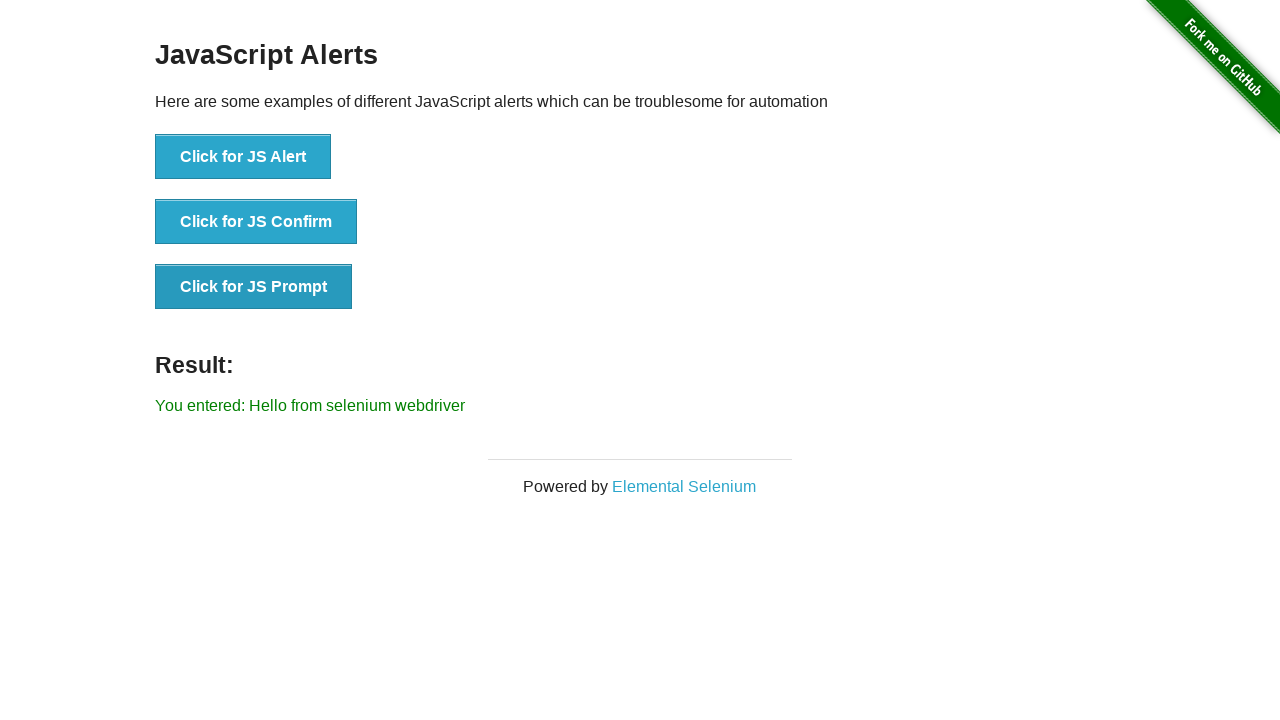

Retrieved result text from #result element
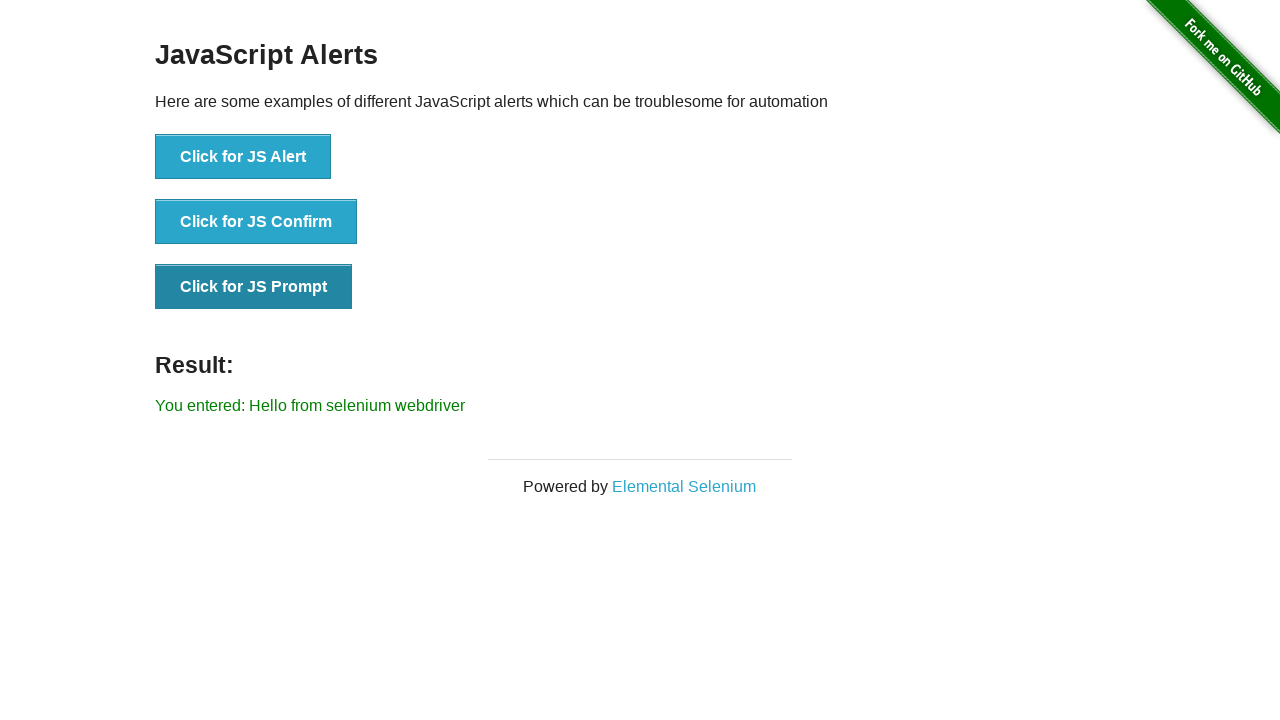

Verified result text matches expected value 'You entered: Hello from selenium webdriver'
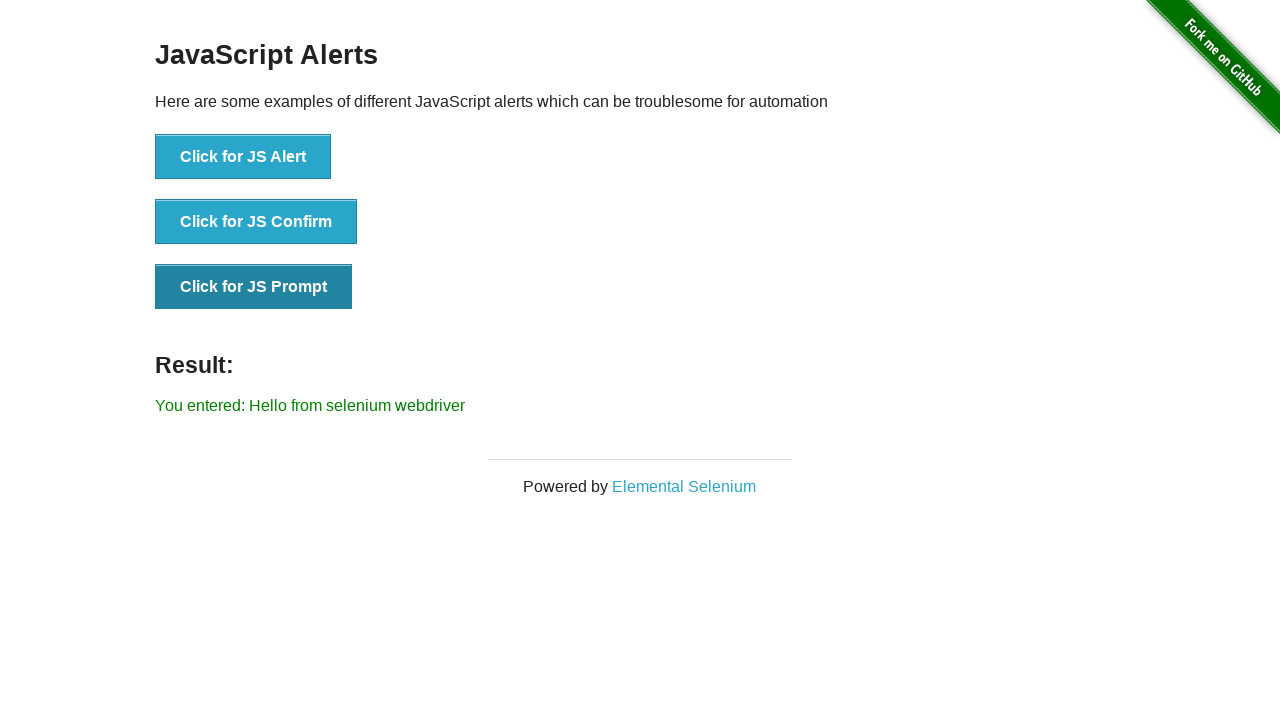

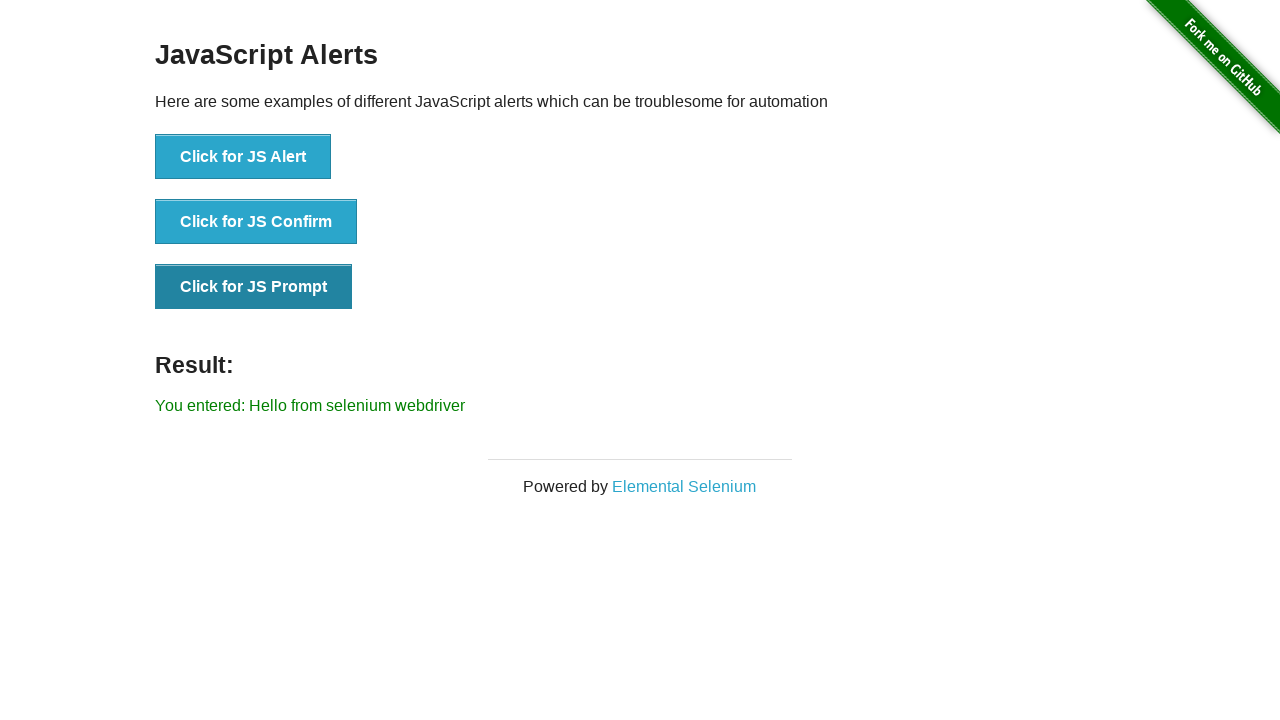